Tests handling a confirm dialog by accepting it and verifying the result

Starting URL: https://testpages.eviltester.com/styled/alerts/alert-test.html

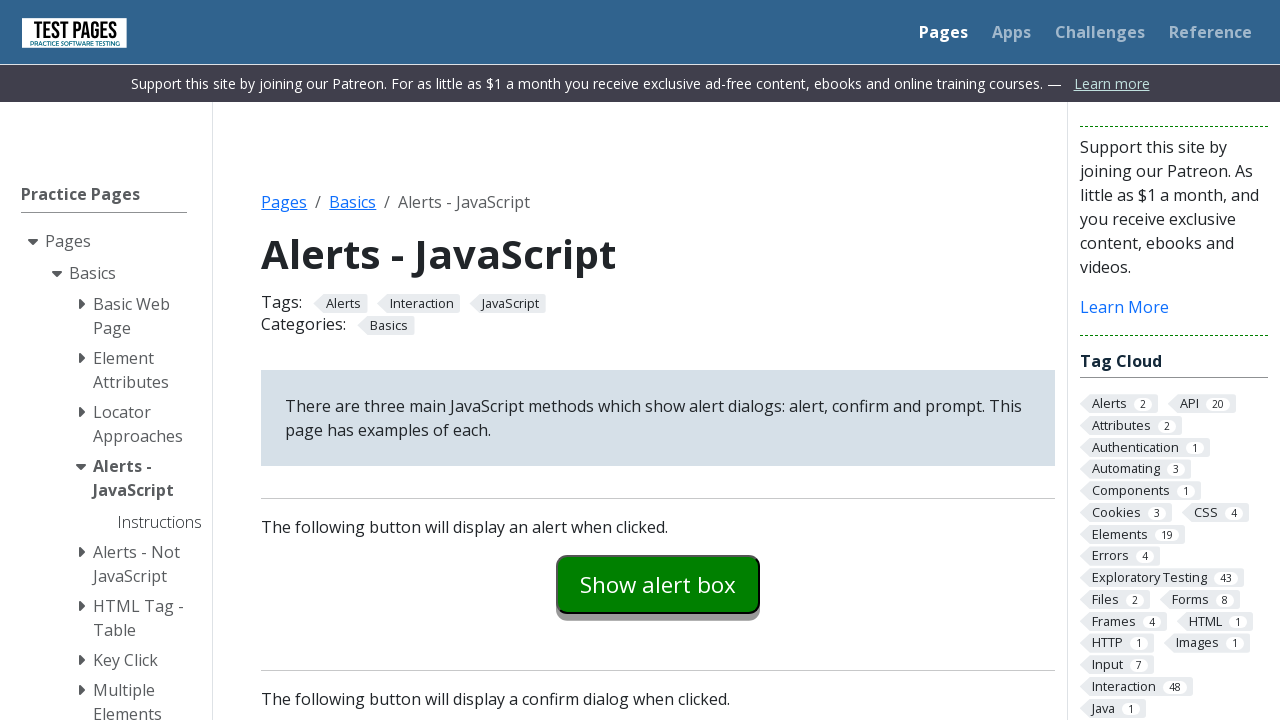

Set up dialog handler to accept confirm dialogs
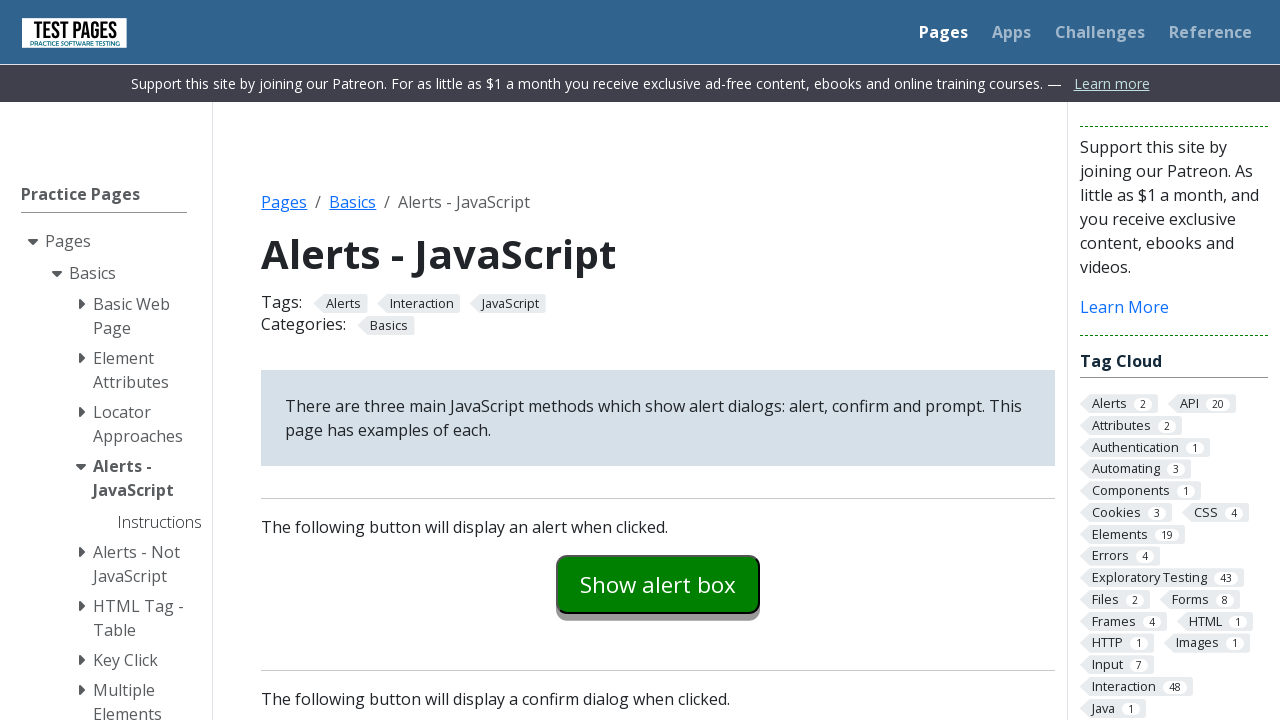

Clicked the confirm button to trigger the dialog at (658, 360) on #confirmexample
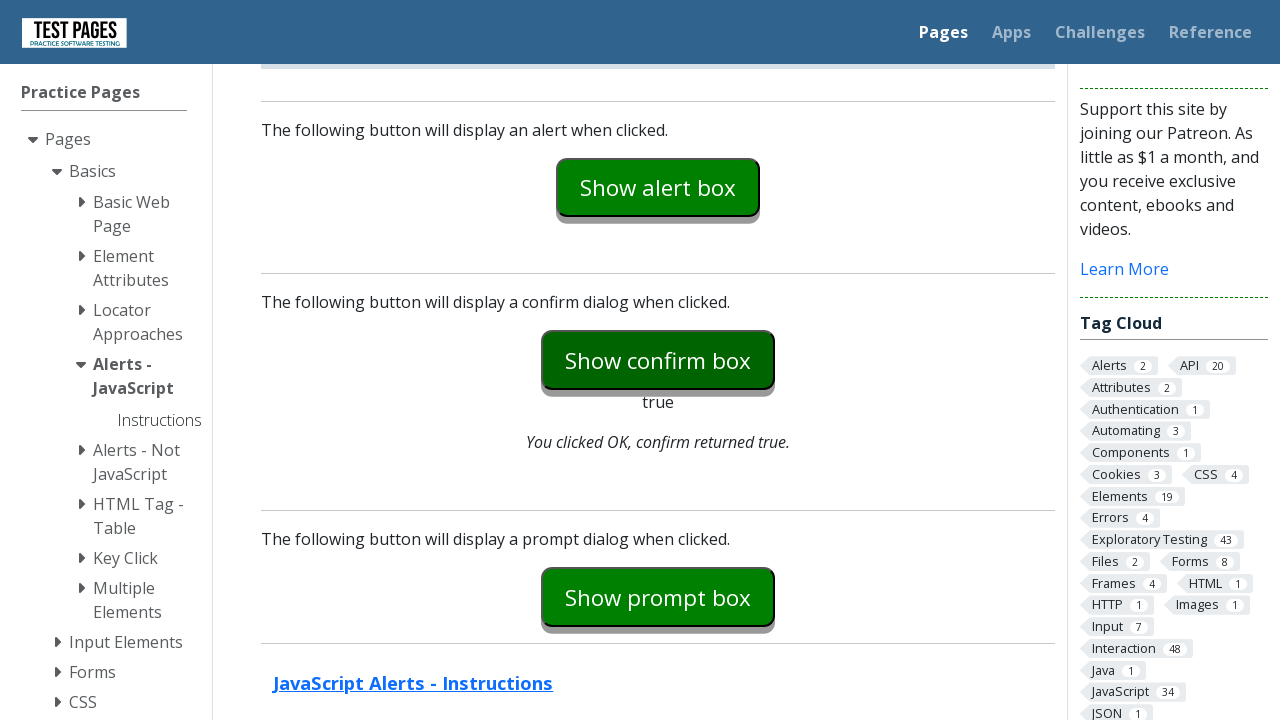

Confirmed that the explanation message appeared after accepting the dialog
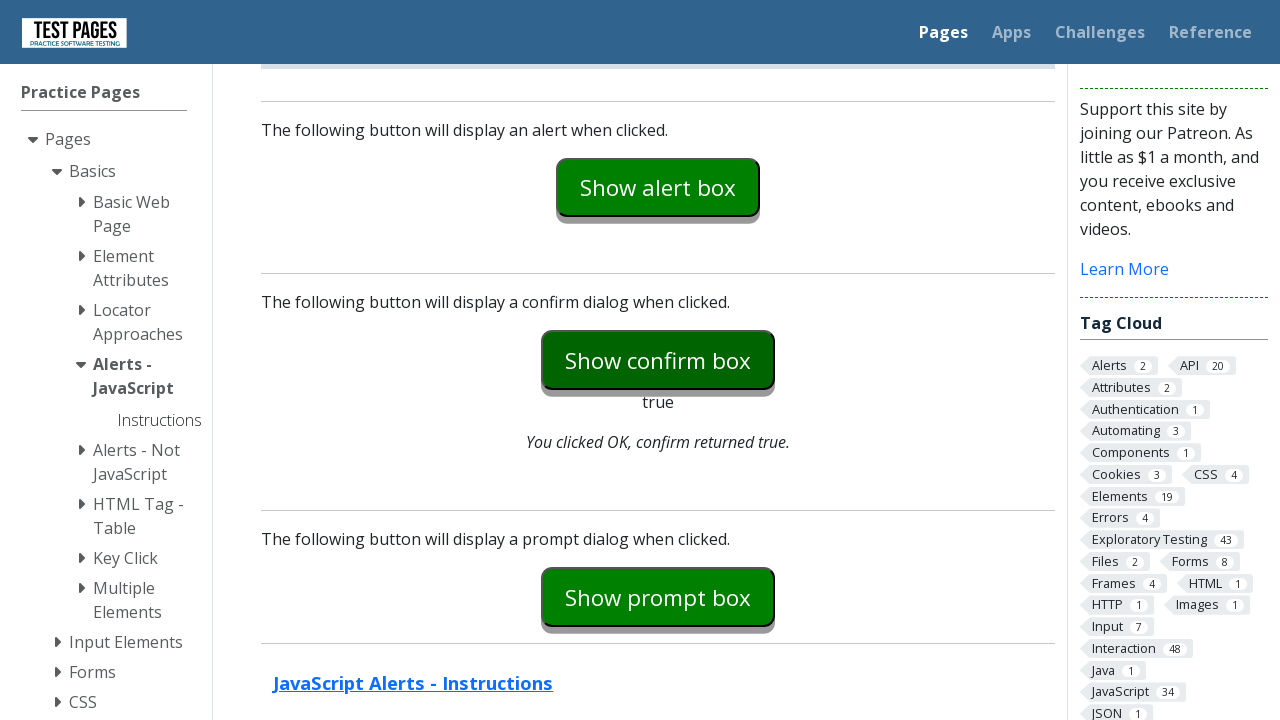

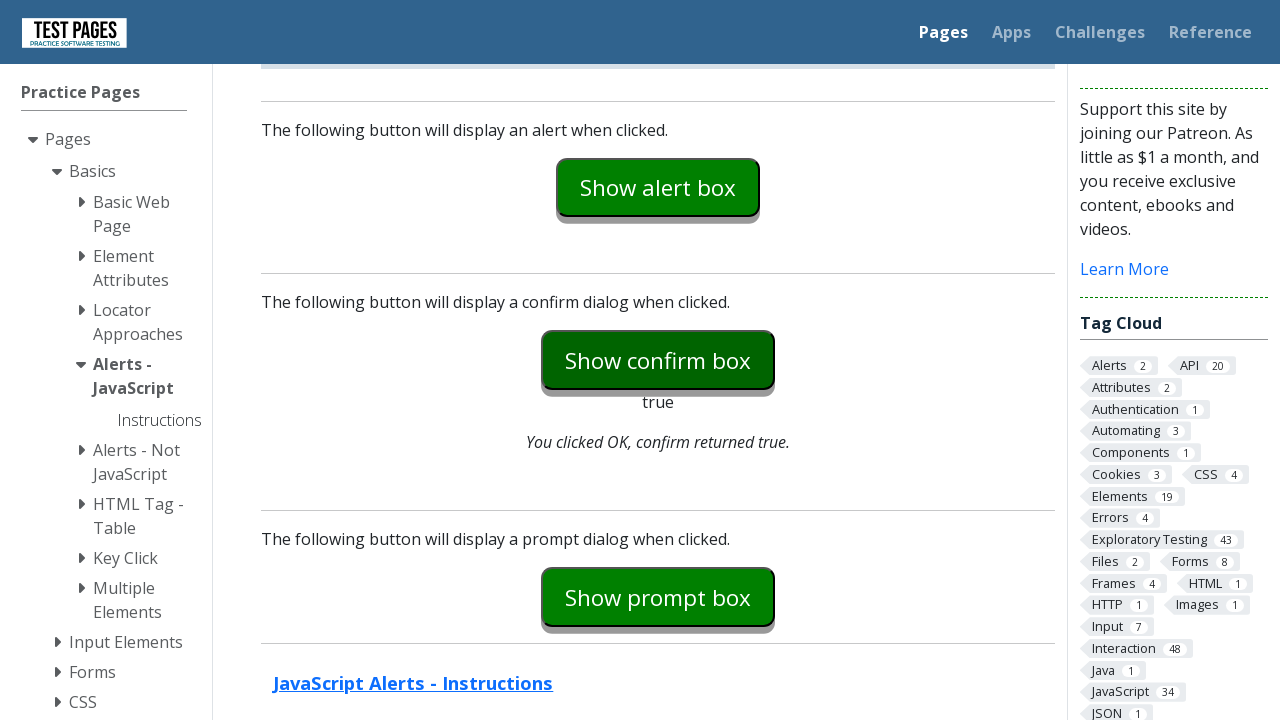